Selects multiple options from a listbox by value and clicks a transfer button

Starting URL: http://only-testing-blog.blogspot.in/2014/01/textbox.html

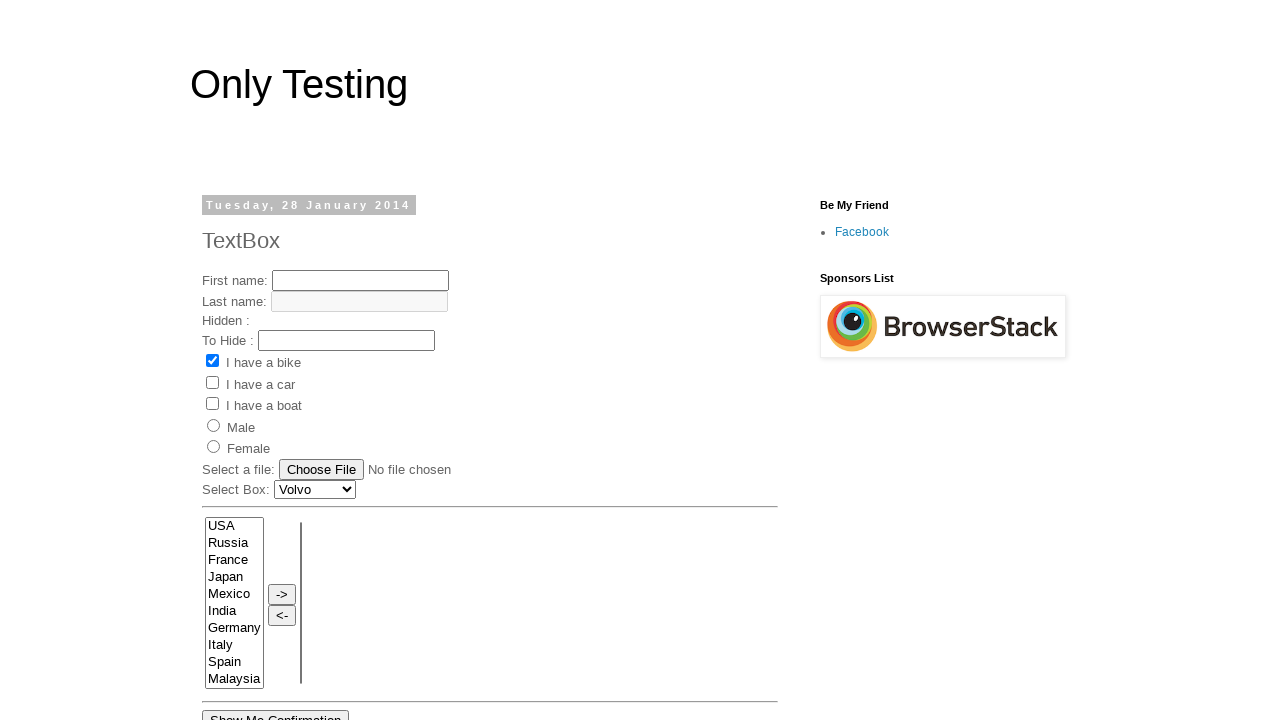

Selected 'Italy' from the listbox on select[name='FromLB']
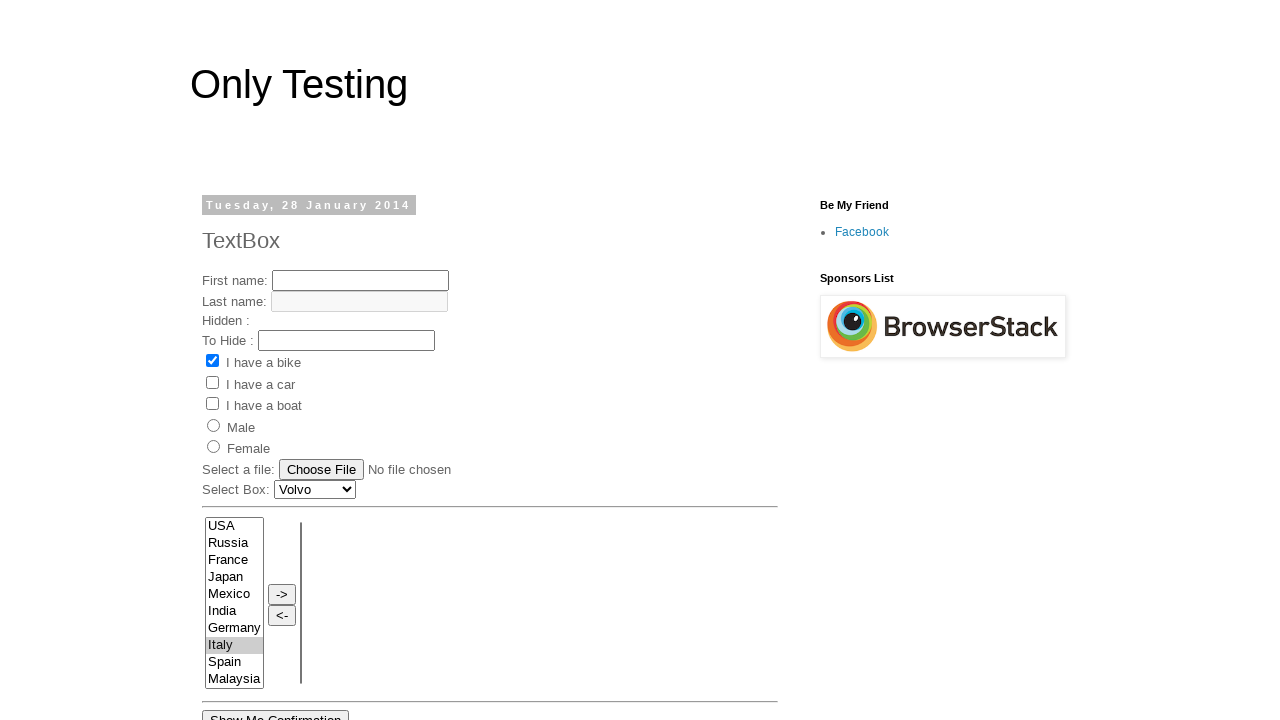

Selected 'Mexico' from the listbox on select[name='FromLB']
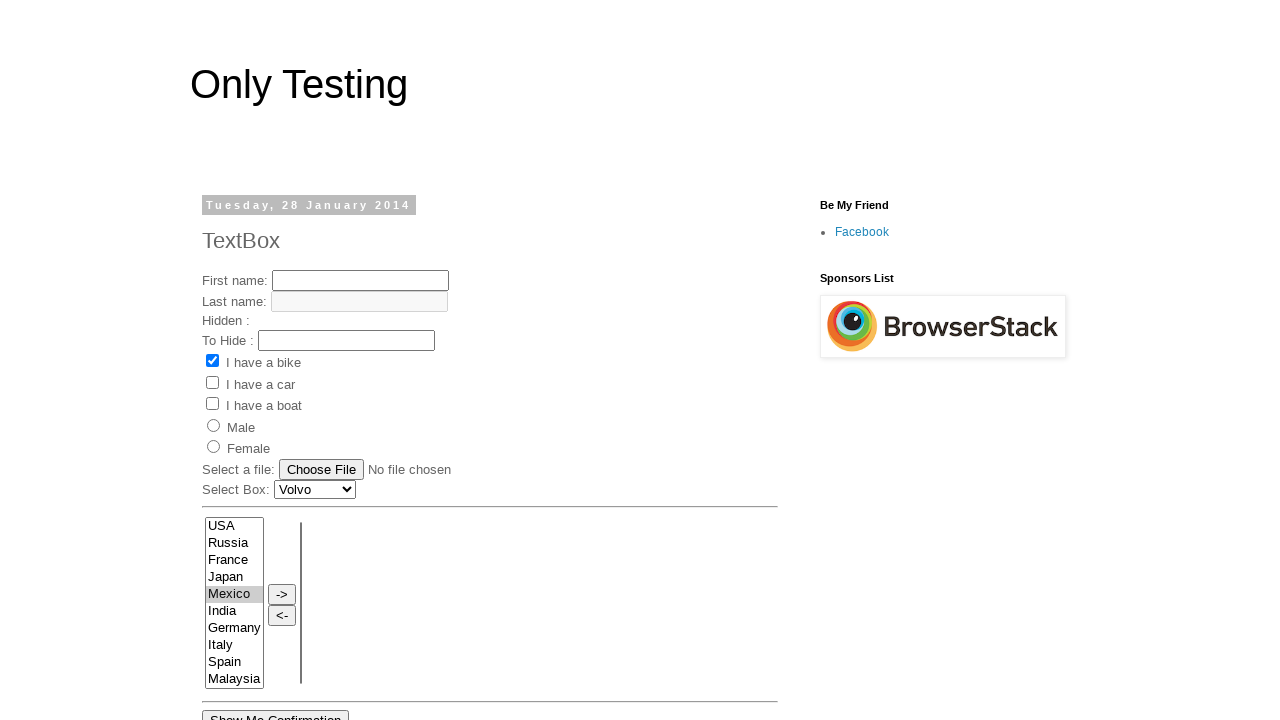

Selected 'Spain' from the listbox on select[name='FromLB']
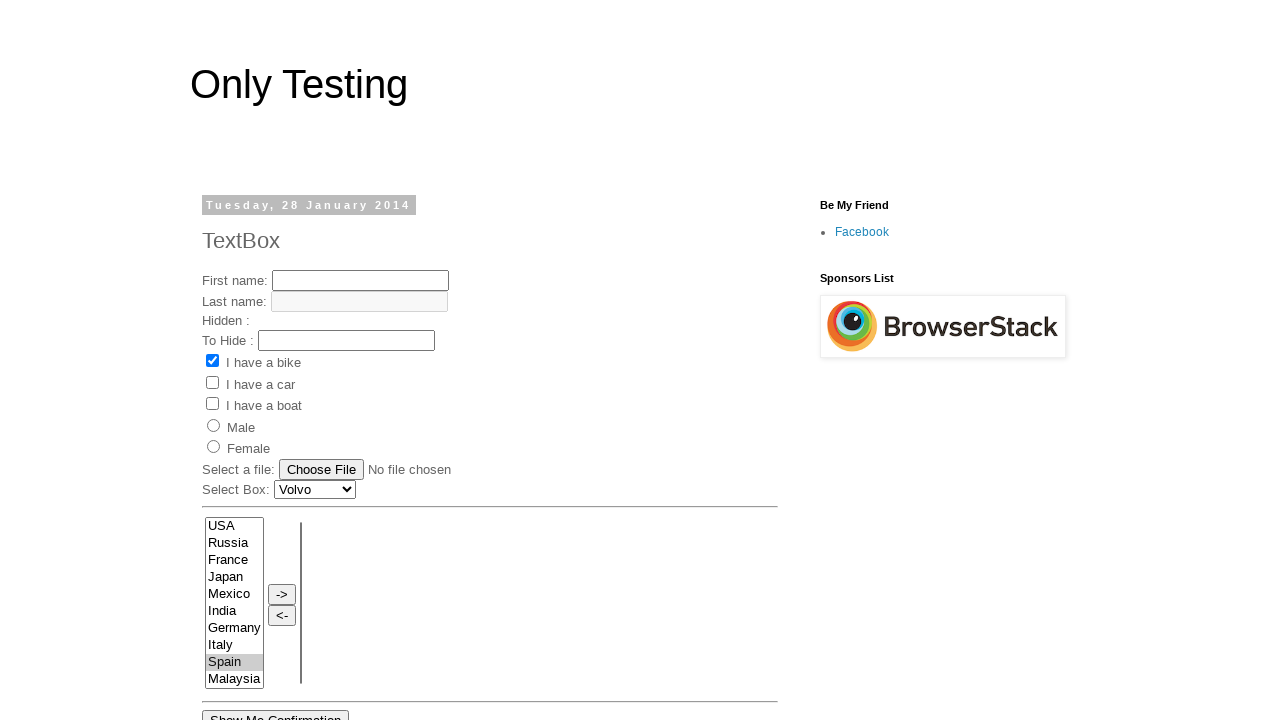

Clicked the transfer button to move selected items at (282, 594) on input[value='->']
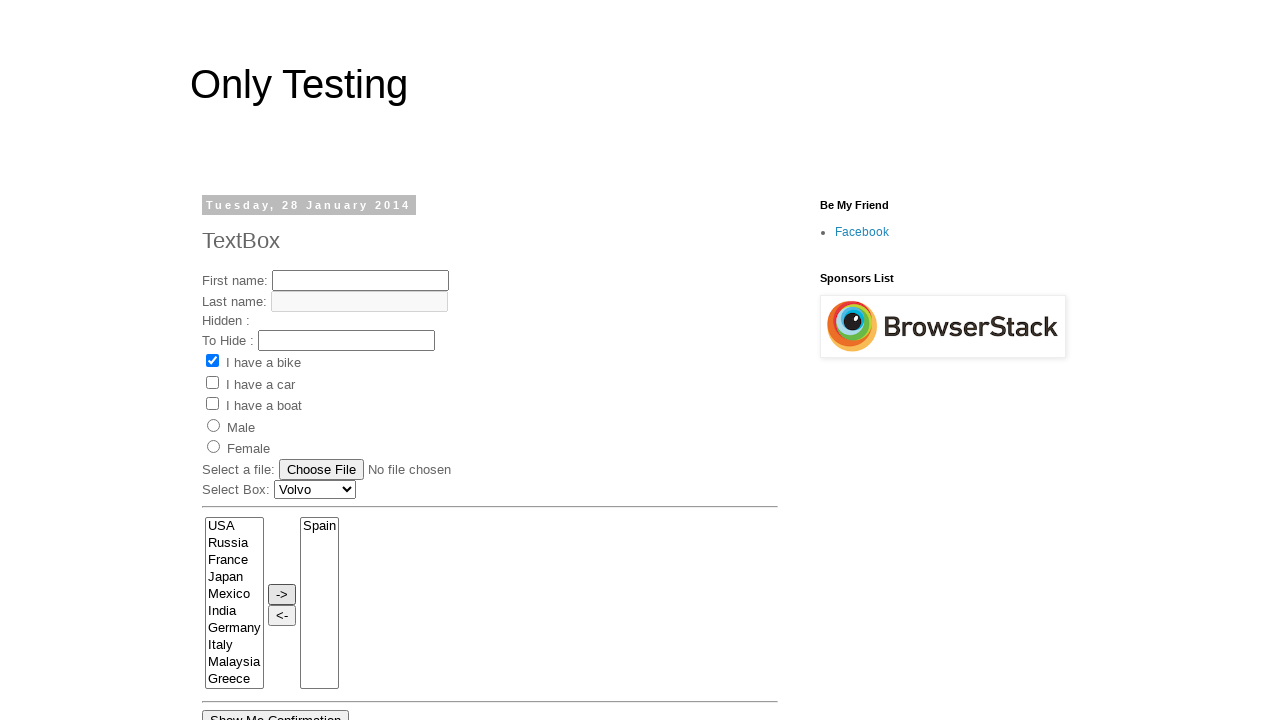

Waited for target listbox to become visible
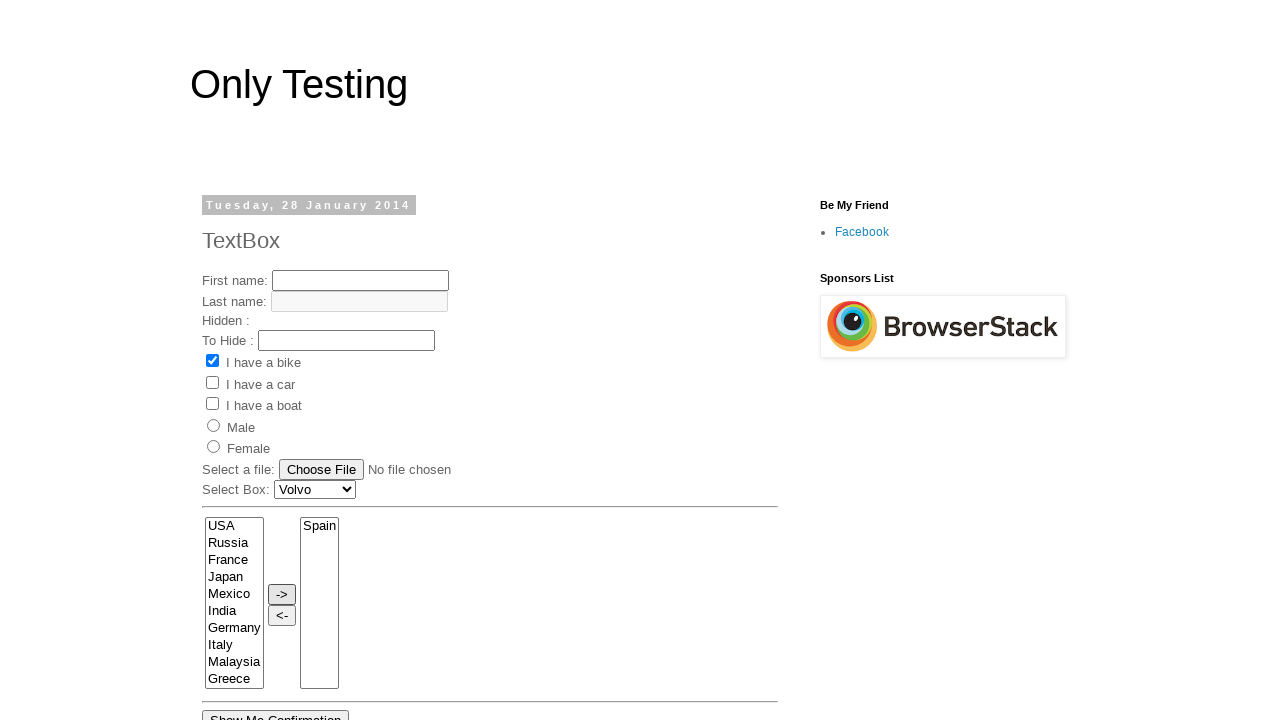

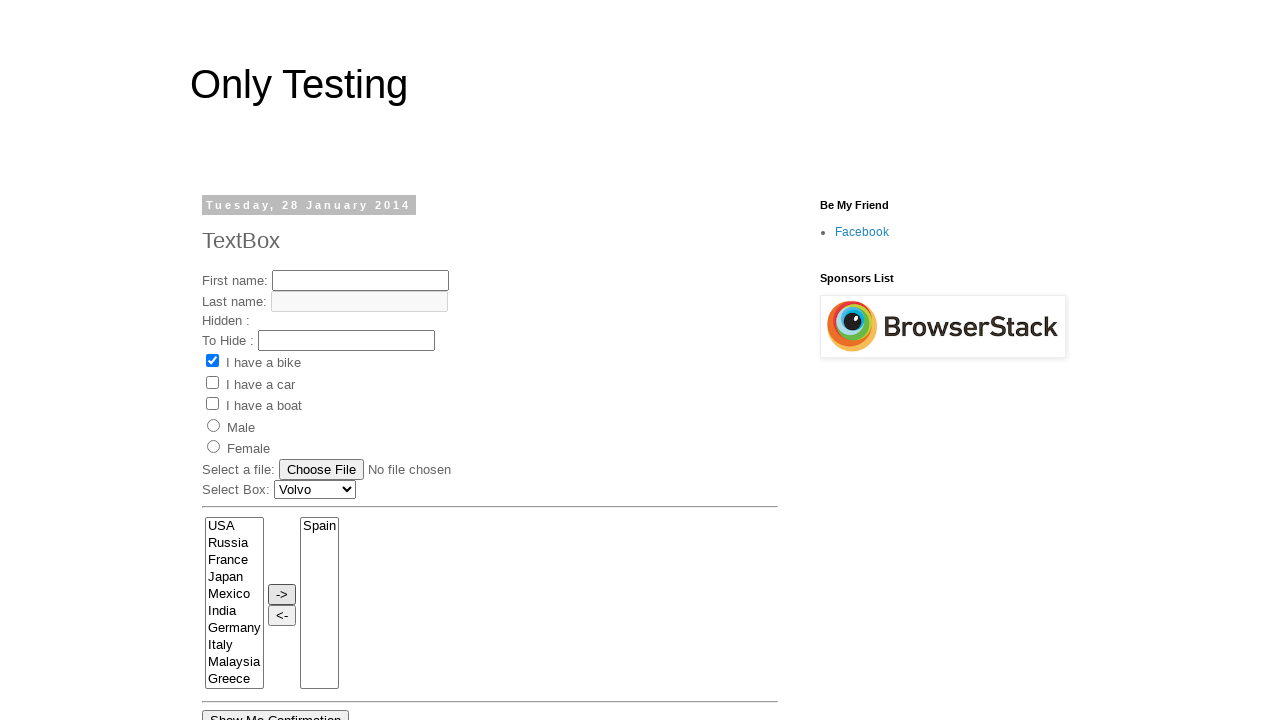